Tests various form interactions on the Sauce Labs guinea-pig test page including clicking links, filling text fields, email fields, comments, and submitting a form

Starting URL: https://saucelabs.com/test/guinea-pig

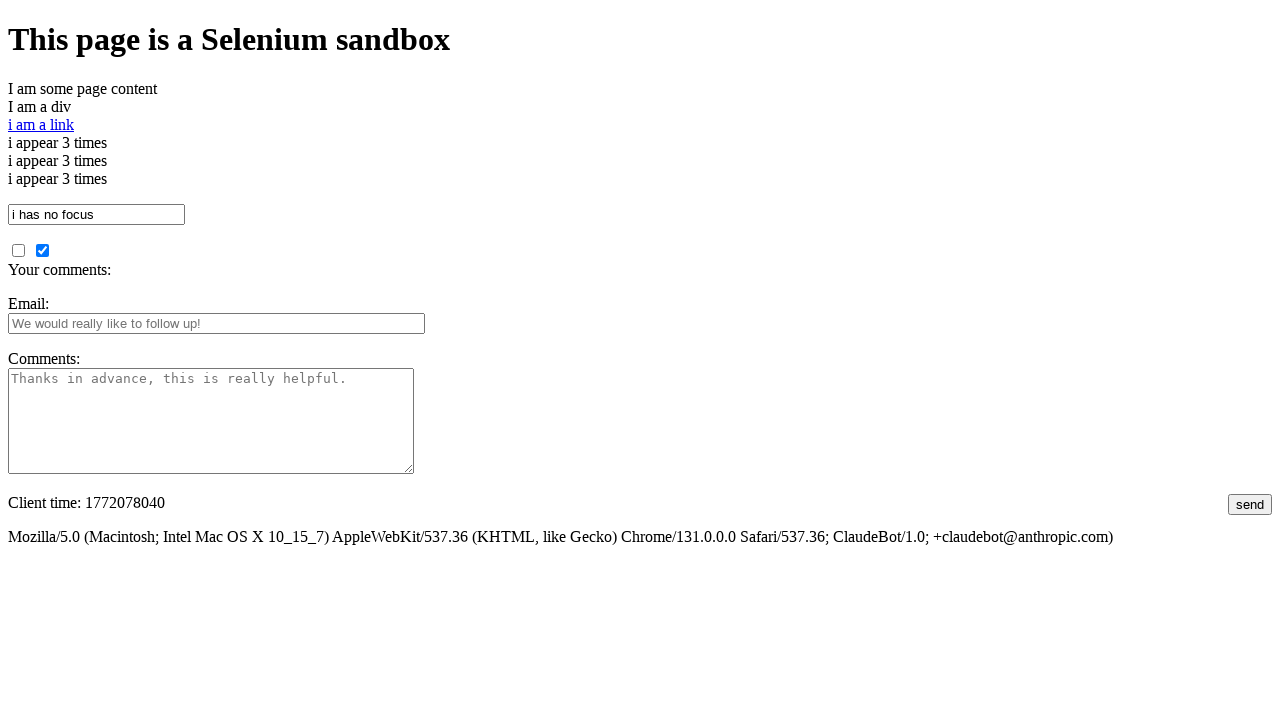

Located textbox element
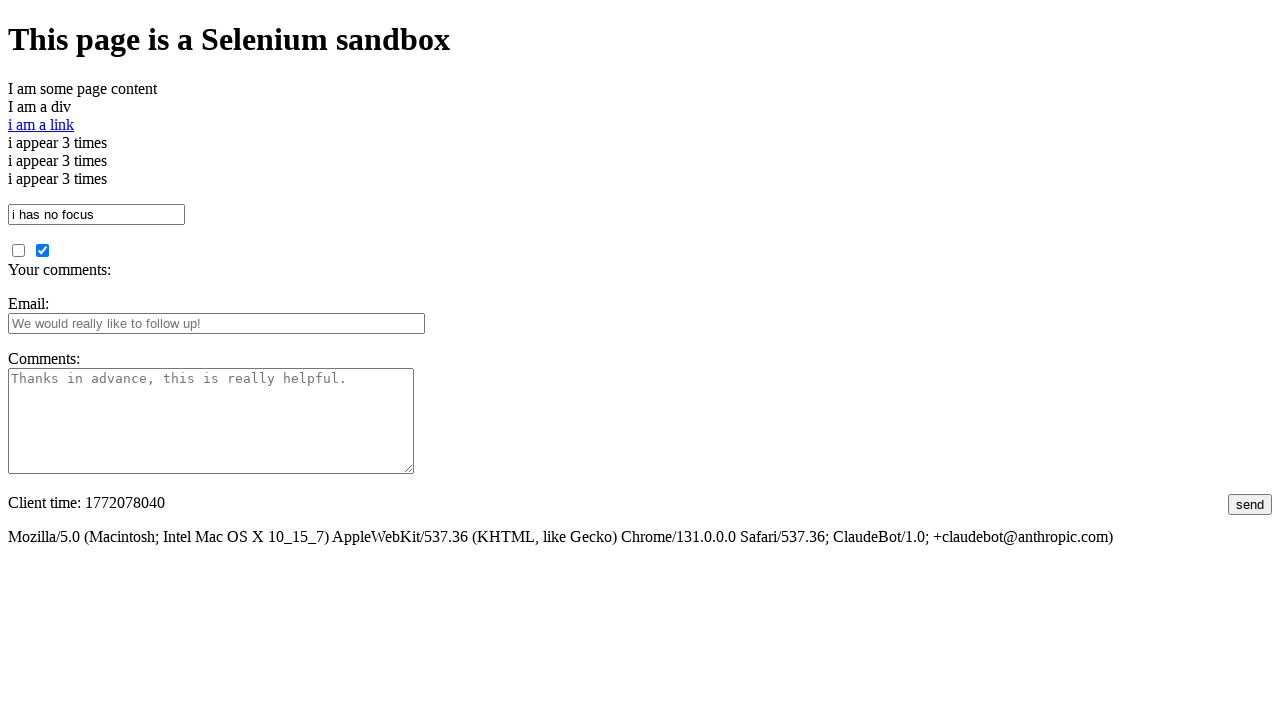

Cleared textbox on #i_am_a_textbox
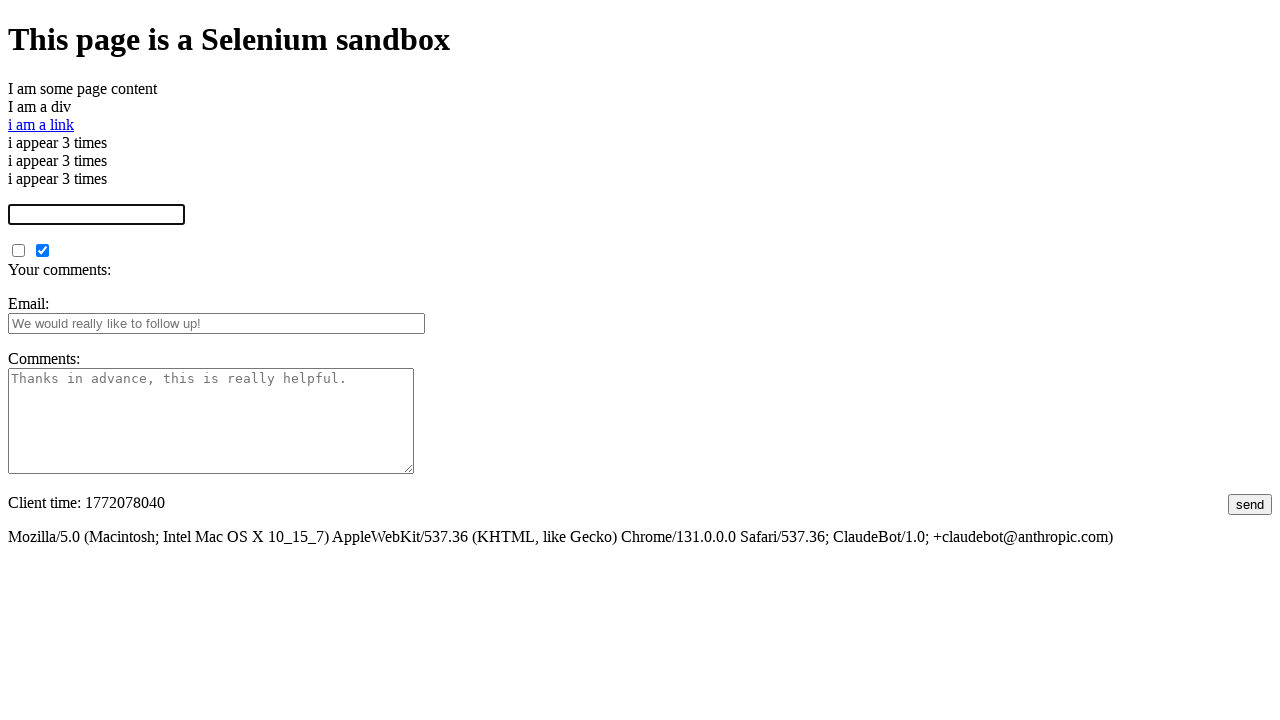

Filled textbox with 'Sauce' on #i_am_a_textbox
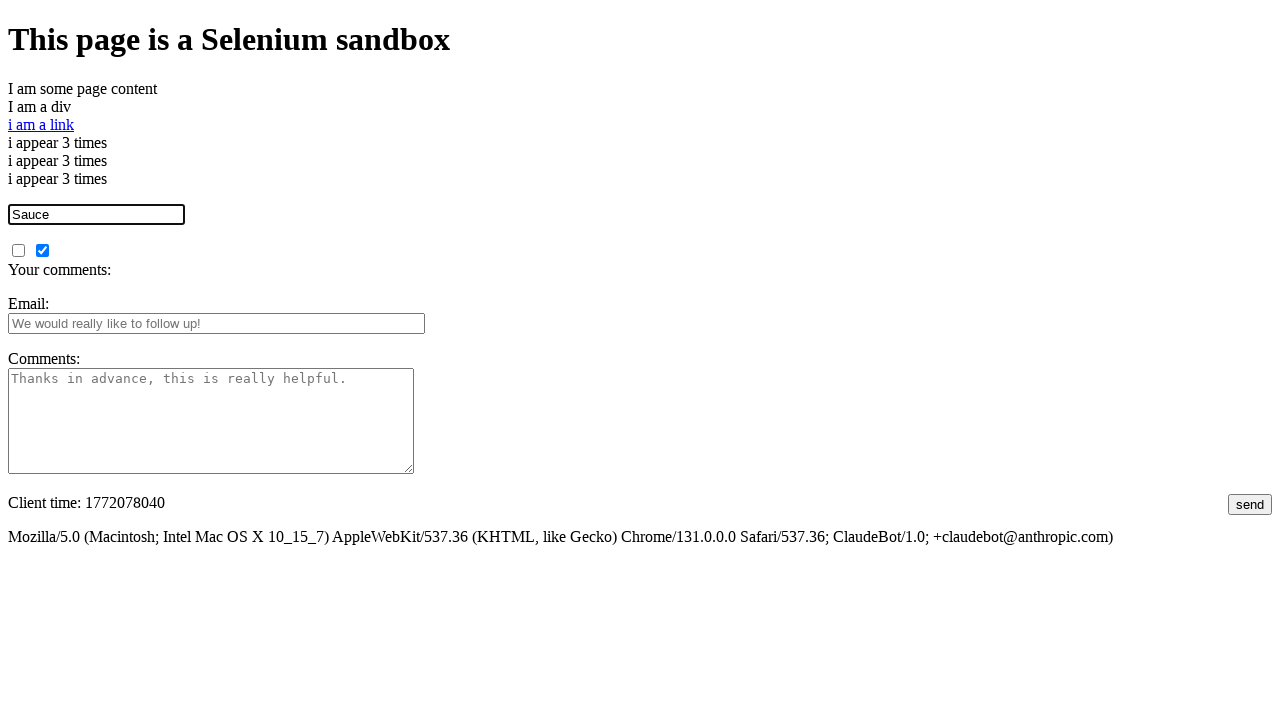

Filled email field with 'testuser327@example.com' on #fbemail
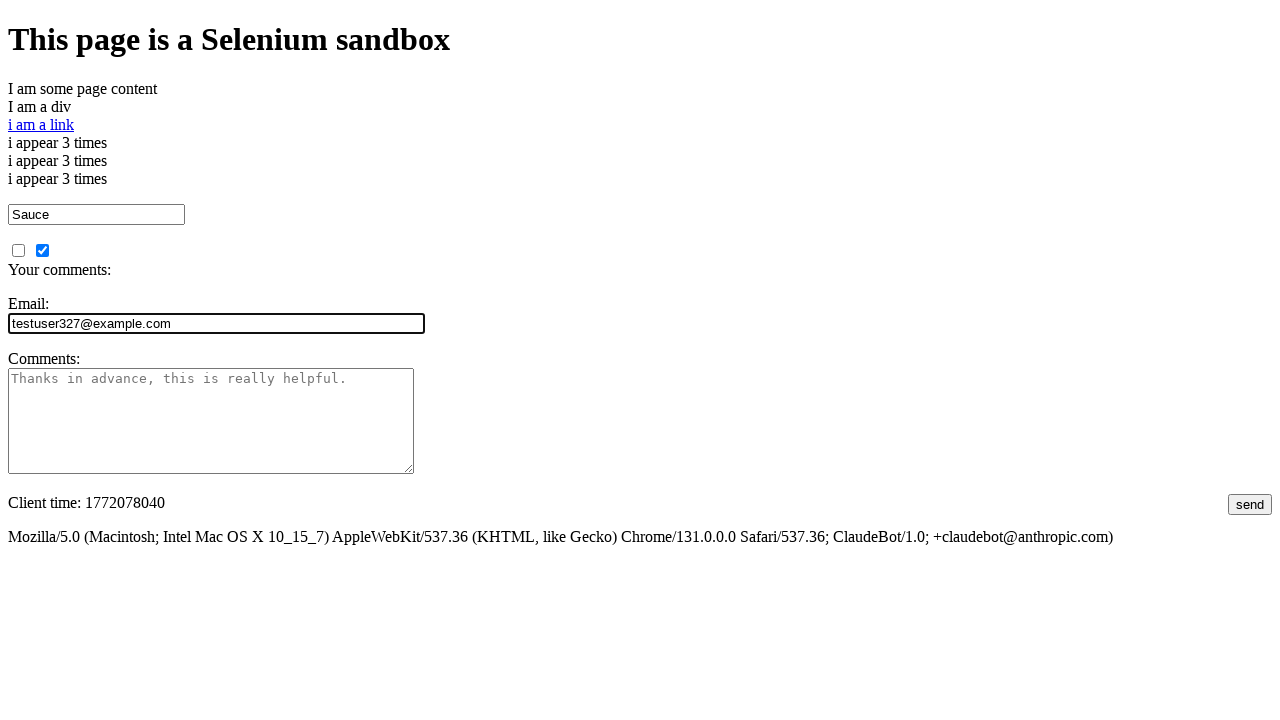

Filled comments field with 'This is a test' on #comments
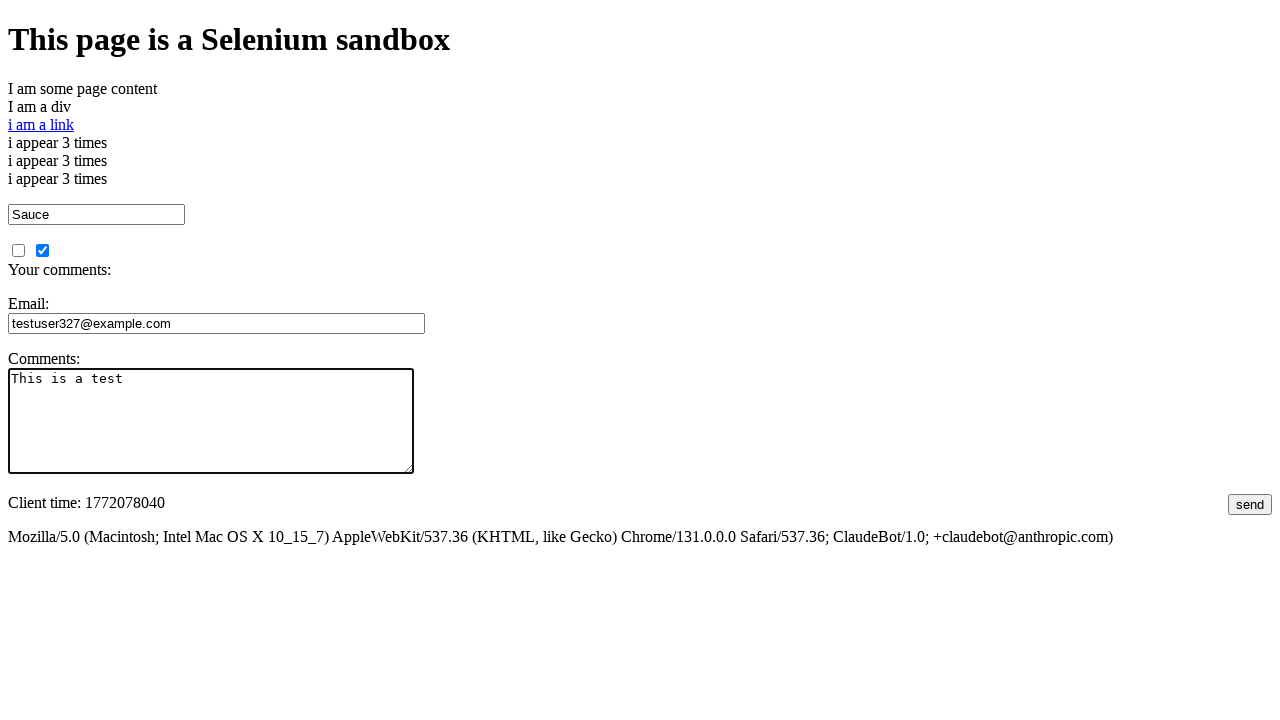

Clicked submit button at (1250, 504) on #submit
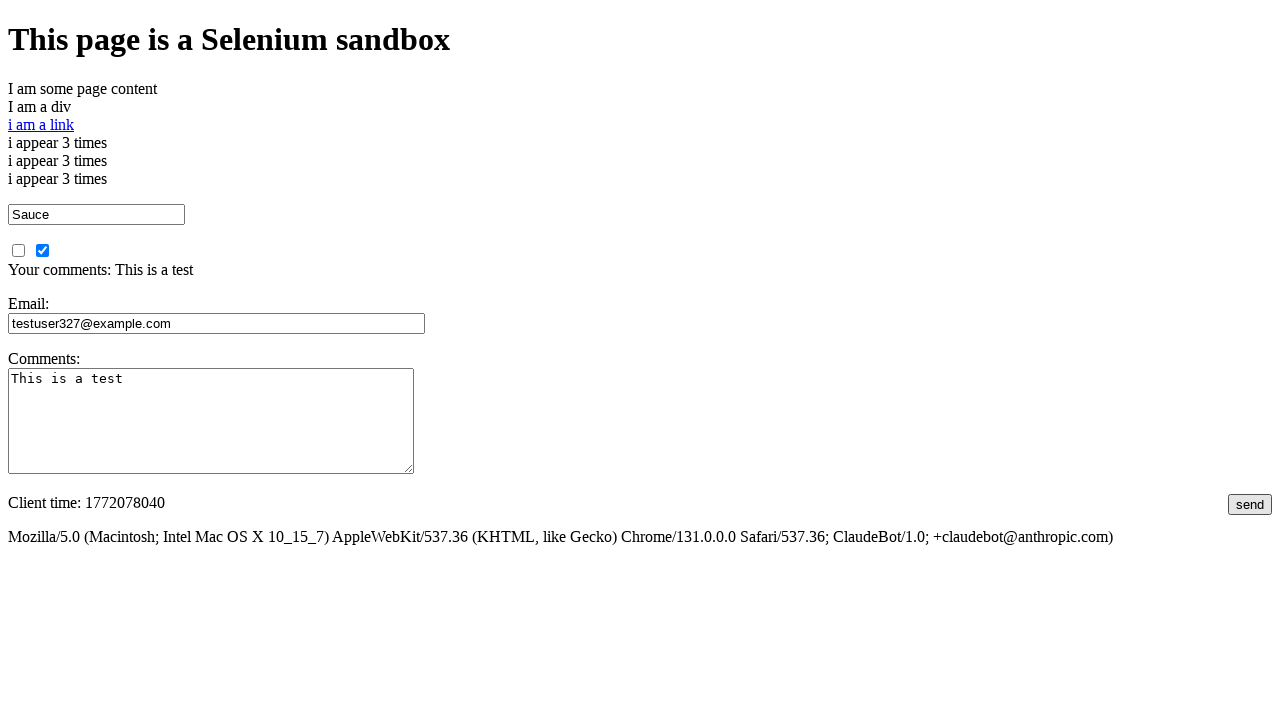

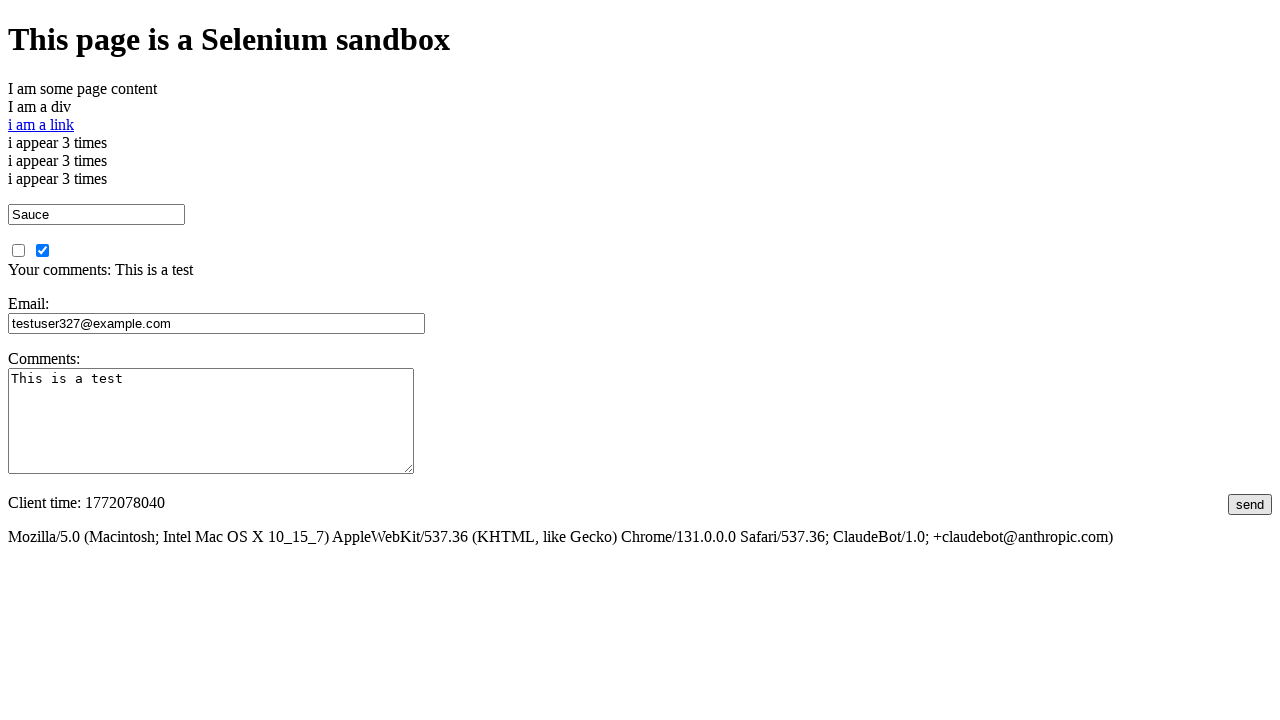